Tests table interaction by finding a row with a specific email address and clicking the delete button in that row using XPath axes

Starting URL: http://the-internet.herokuapp.com/tables#delete

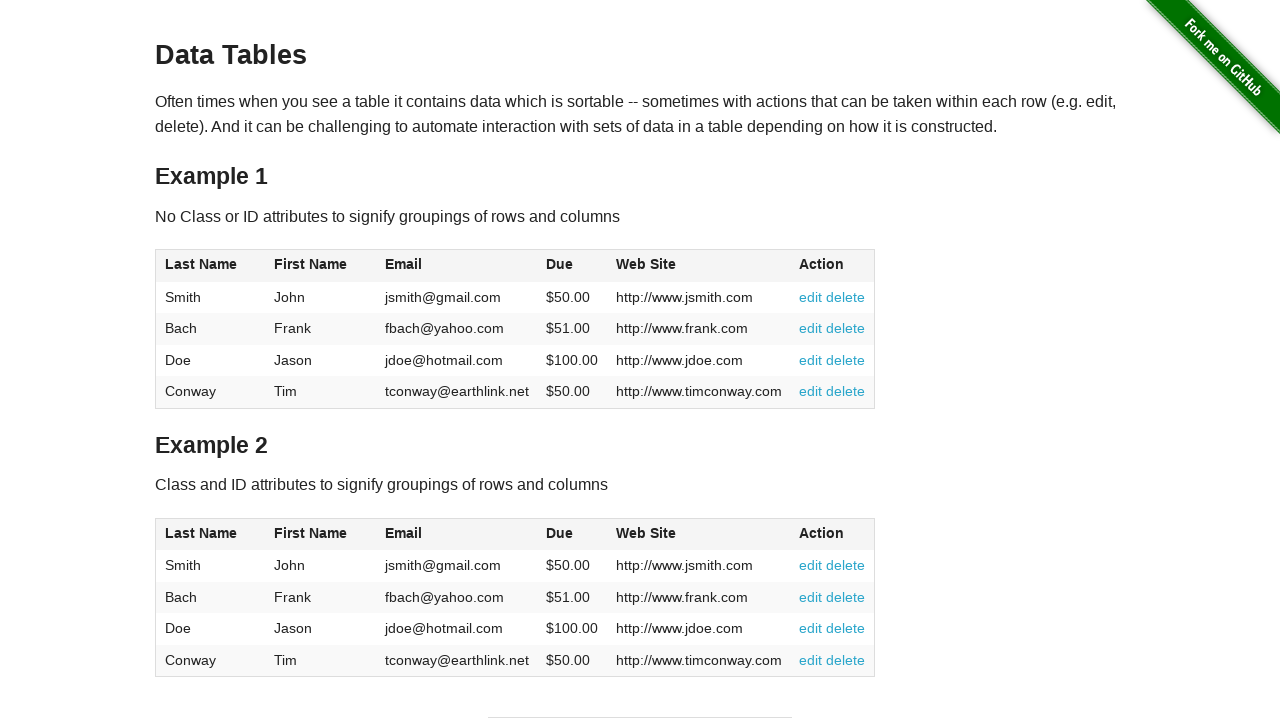

Located table row containing email fbach@yahoo.com using XPath
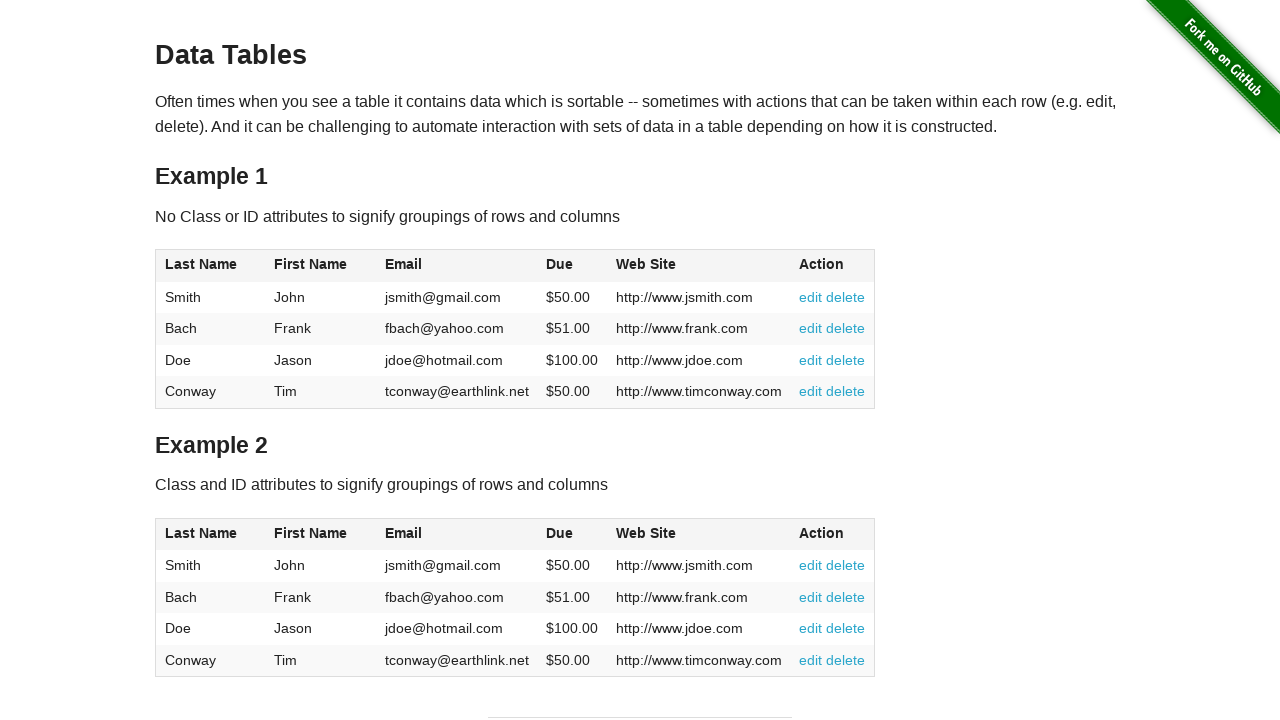

Clicked delete button in the row with email fbach@yahoo.com at (846, 328) on //*[@id='table1']//td[text()='fbach@yahoo.com']/parent::*/child::td/a[@href='#de
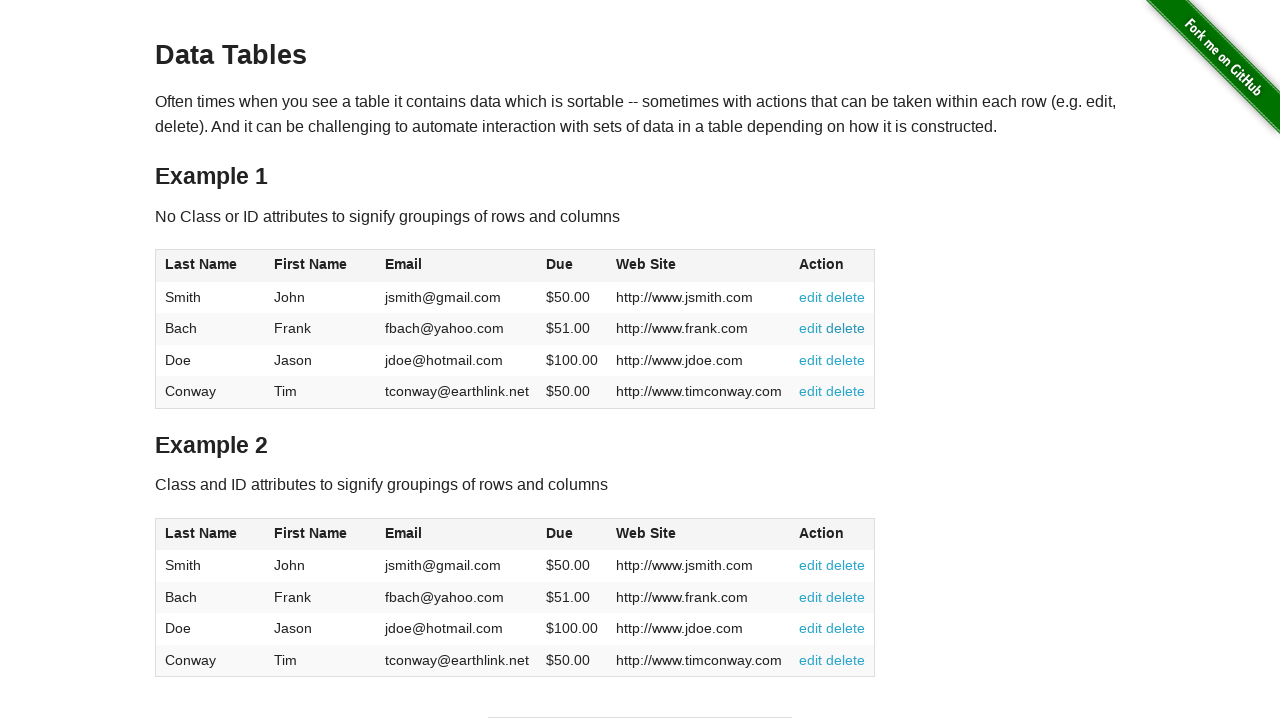

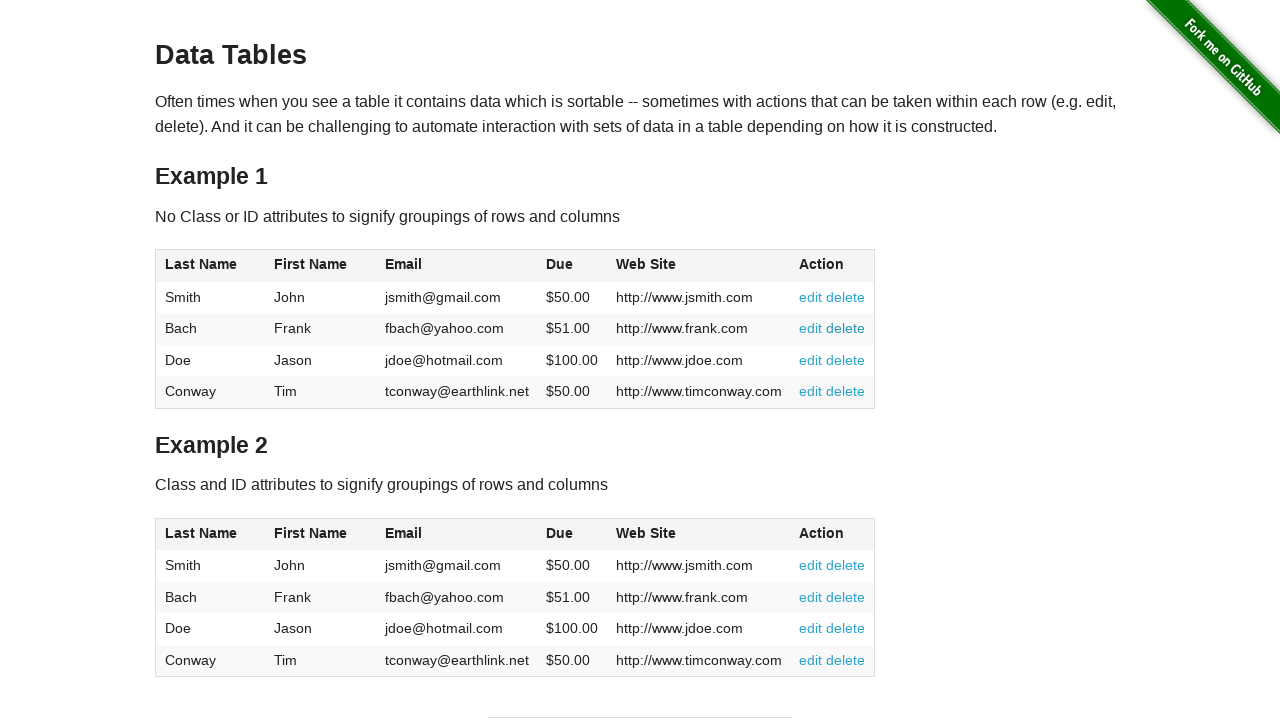